Navigates to the personal website mufitbicak.com and verifies the page loads successfully

Starting URL: https://mufitbicak.com/

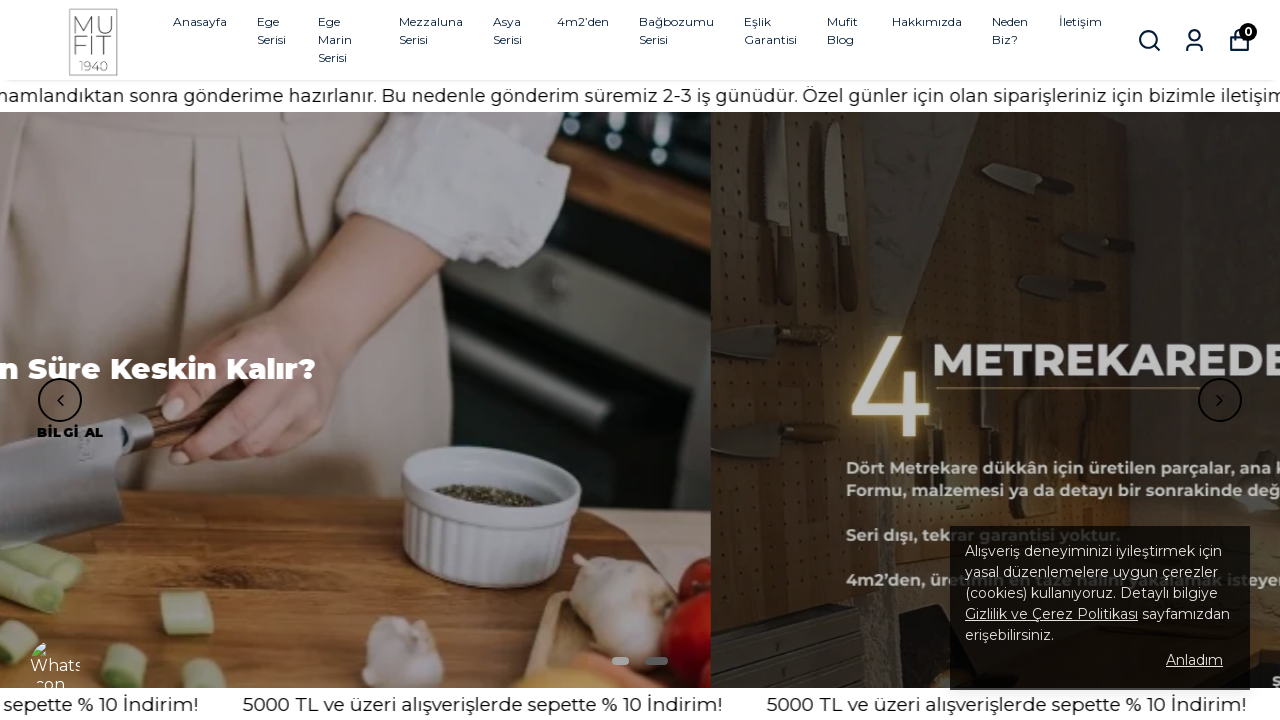

Page loaded and DOM content ready at mufitbicak.com
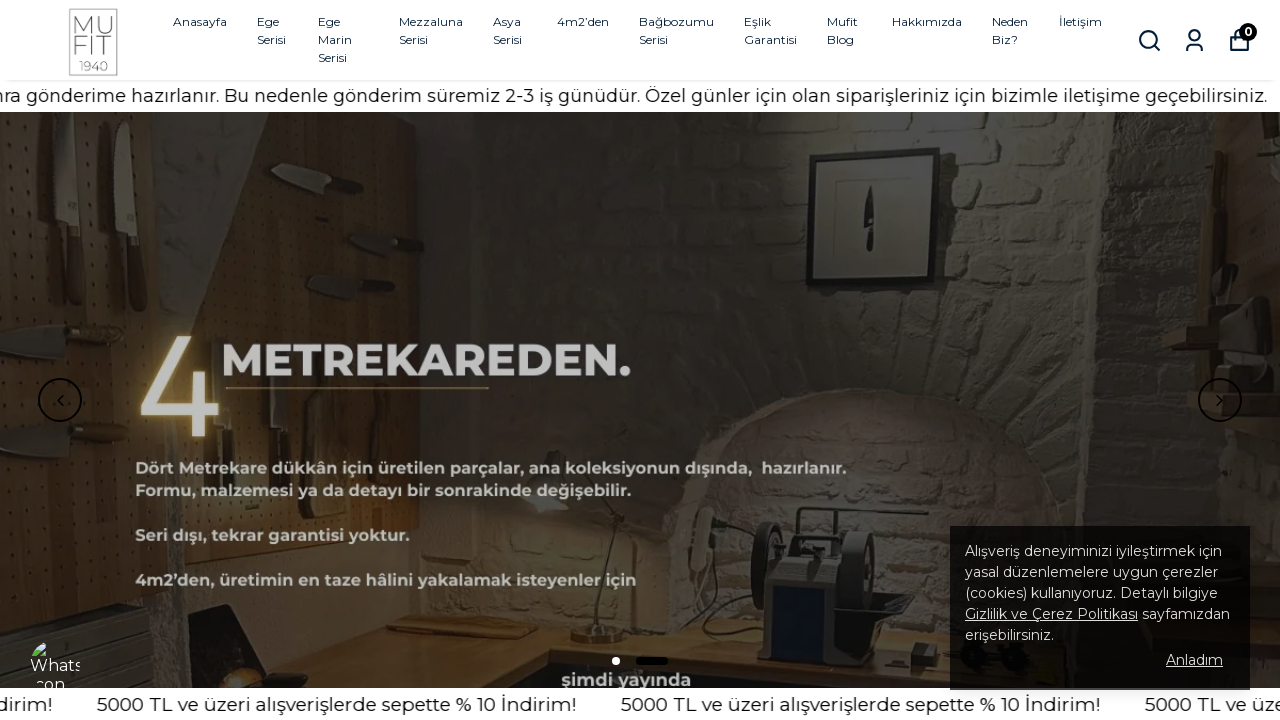

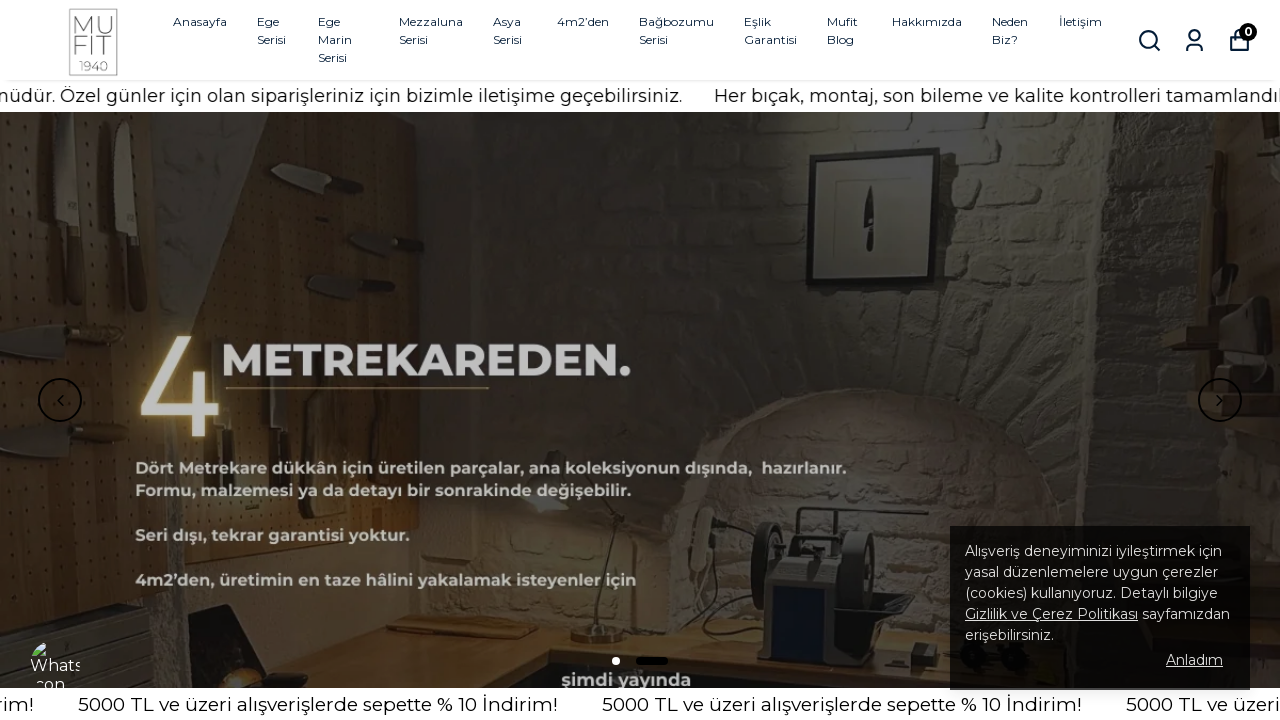